Tests that the complete all checkbox updates state when individual items are completed or cleared

Starting URL: https://demo.playwright.dev/todomvc

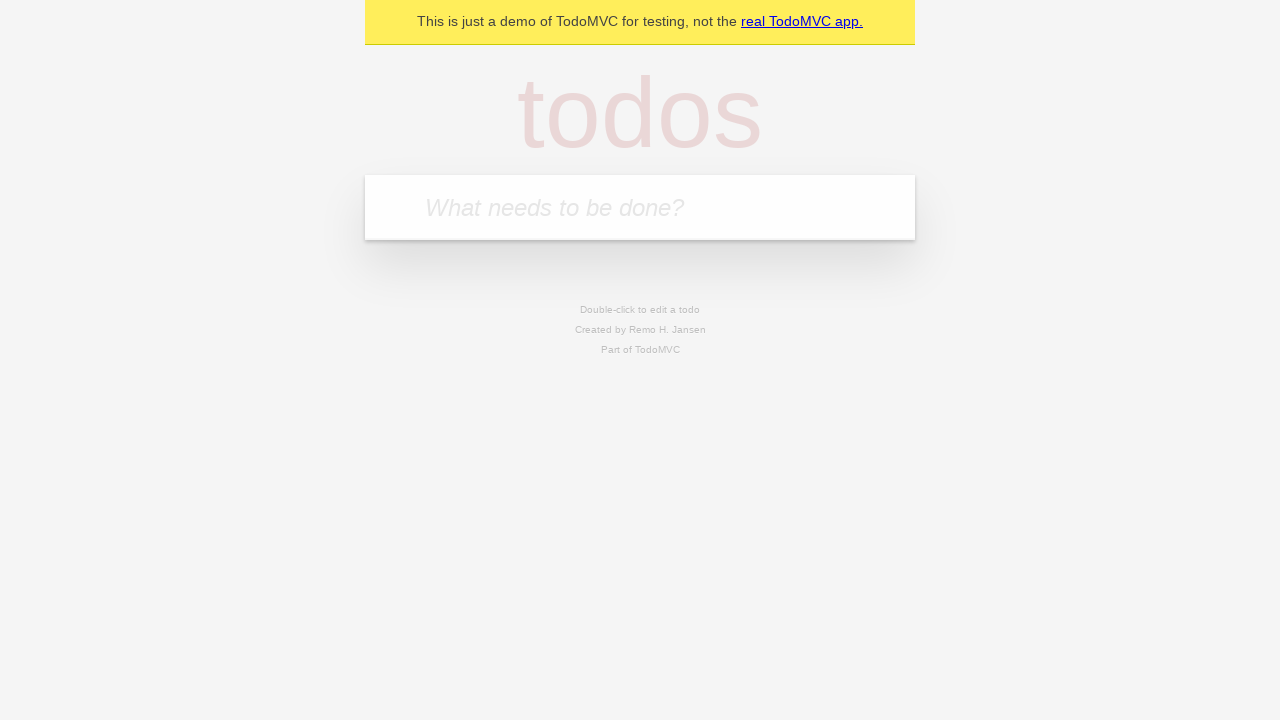

Filled todo input with 'buy some cheese' on internal:attr=[placeholder="What needs to be done?"i]
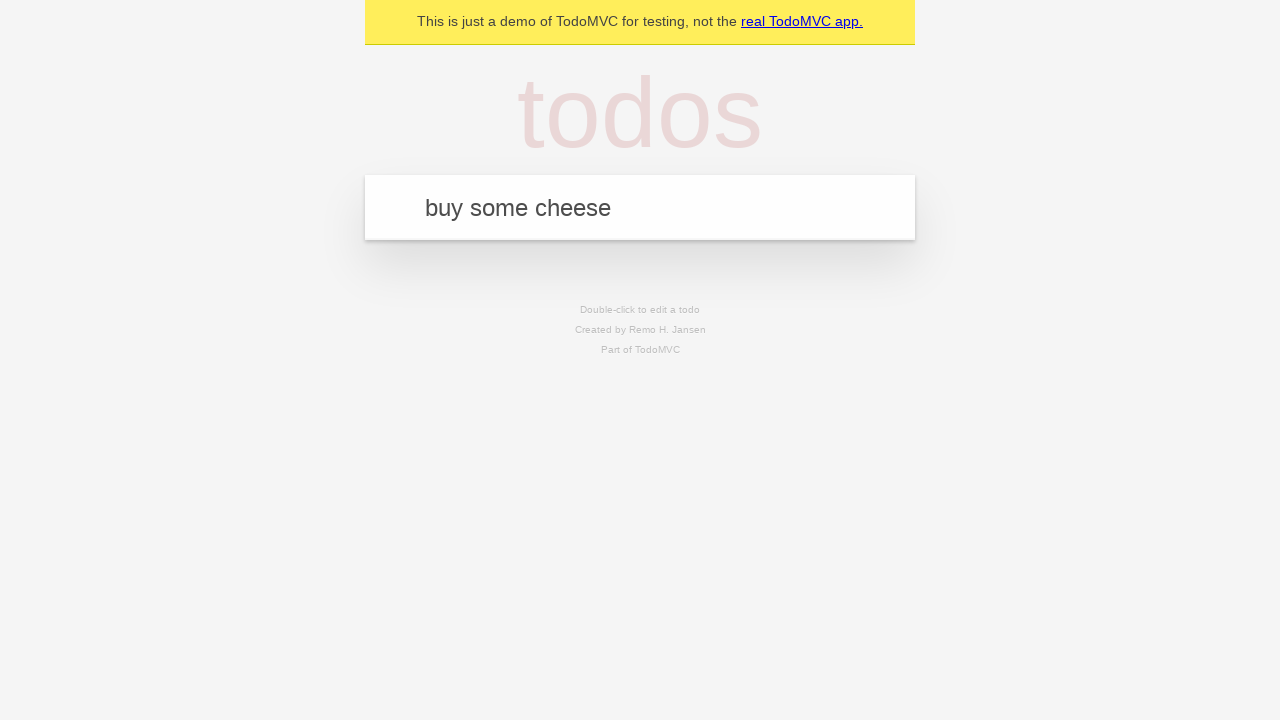

Pressed Enter to add first todo on internal:attr=[placeholder="What needs to be done?"i]
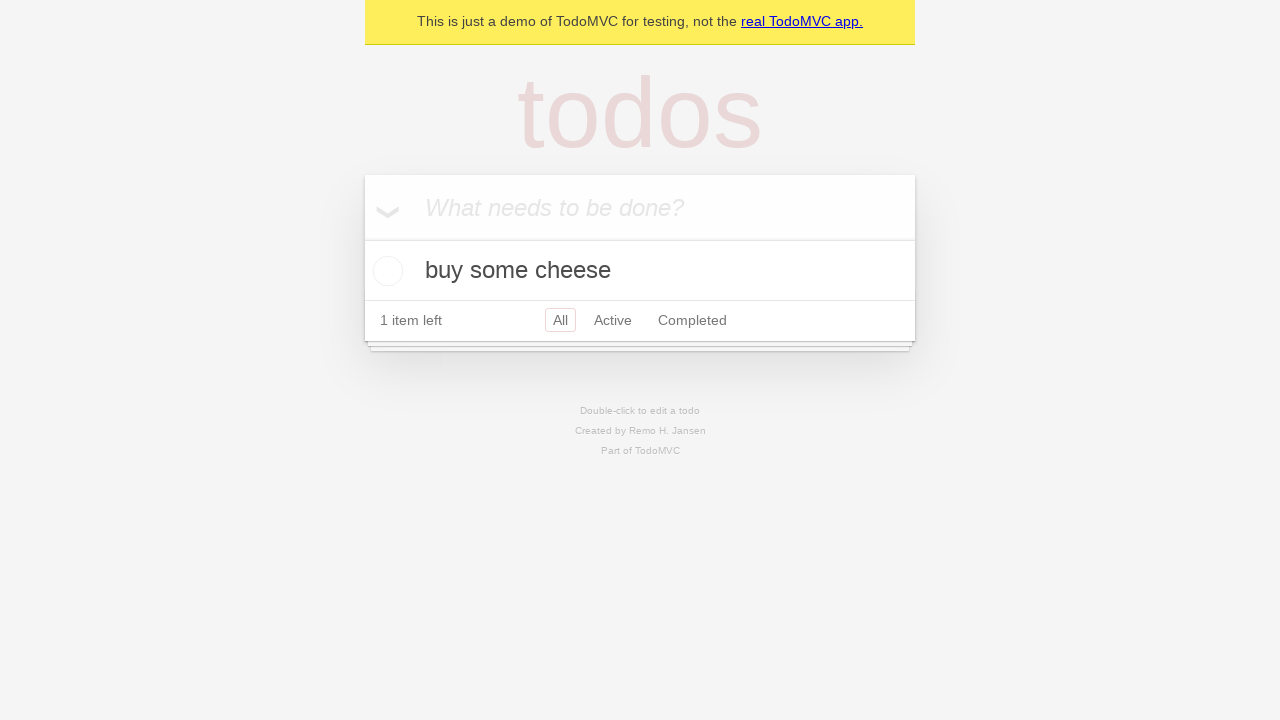

Filled todo input with 'feed the cat' on internal:attr=[placeholder="What needs to be done?"i]
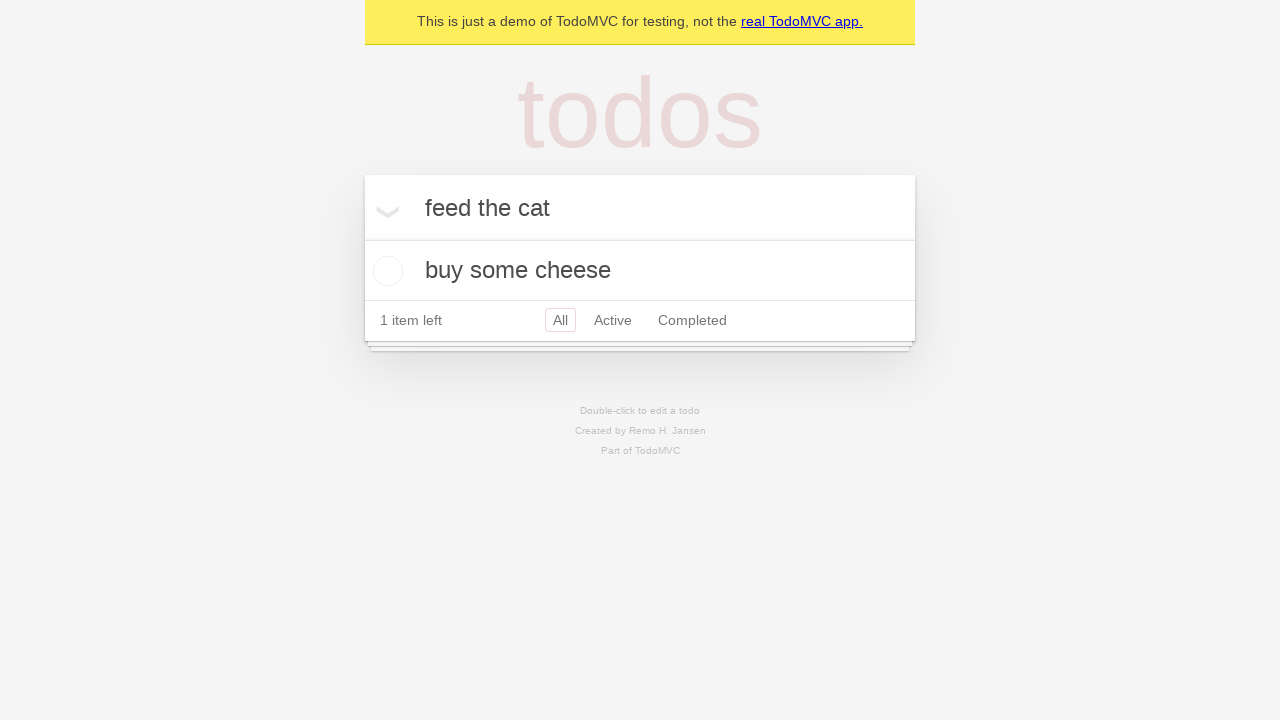

Pressed Enter to add second todo on internal:attr=[placeholder="What needs to be done?"i]
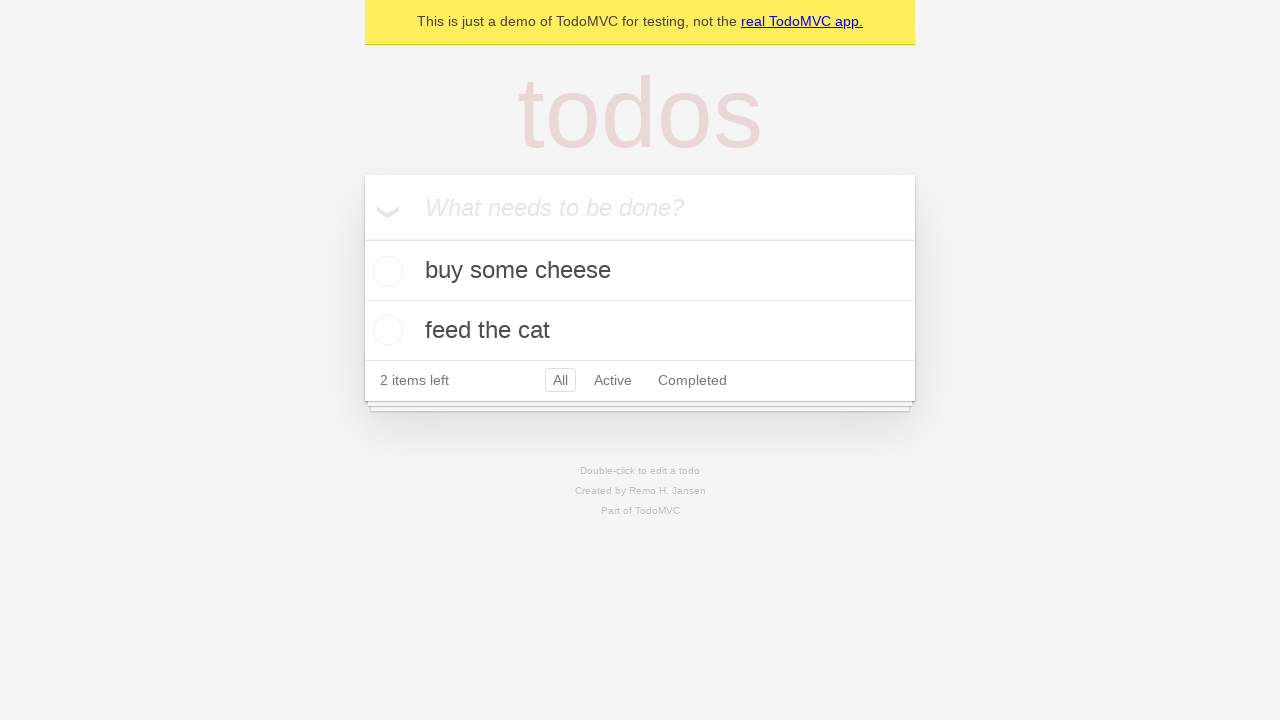

Filled todo input with 'book a doctors appointment' on internal:attr=[placeholder="What needs to be done?"i]
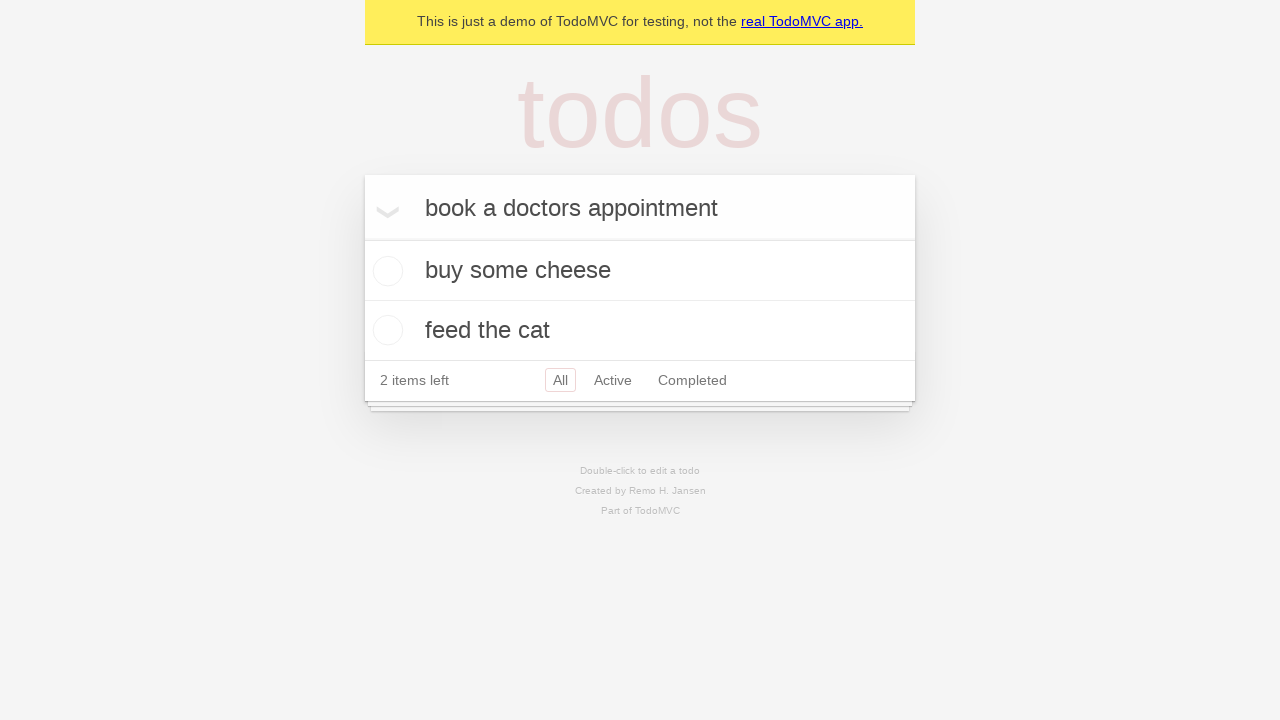

Pressed Enter to add third todo on internal:attr=[placeholder="What needs to be done?"i]
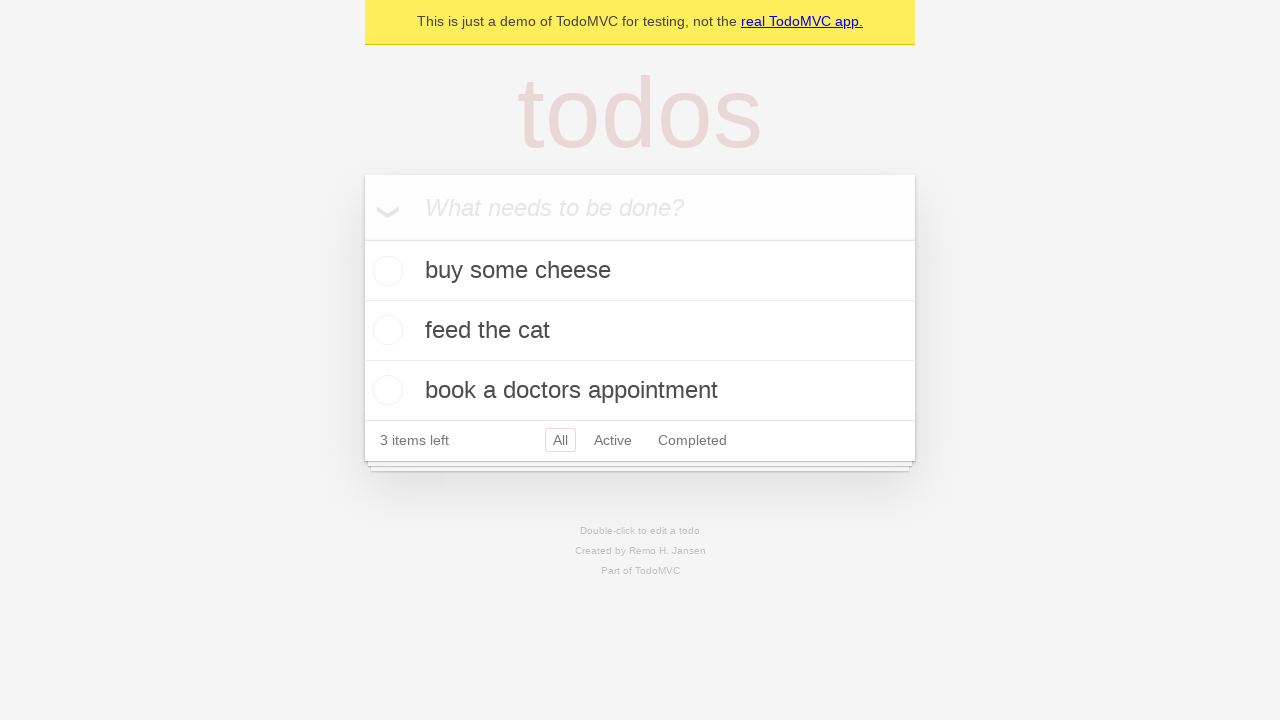

Checked 'Mark all as complete' toggle at (362, 238) on internal:label="Mark all as complete"i
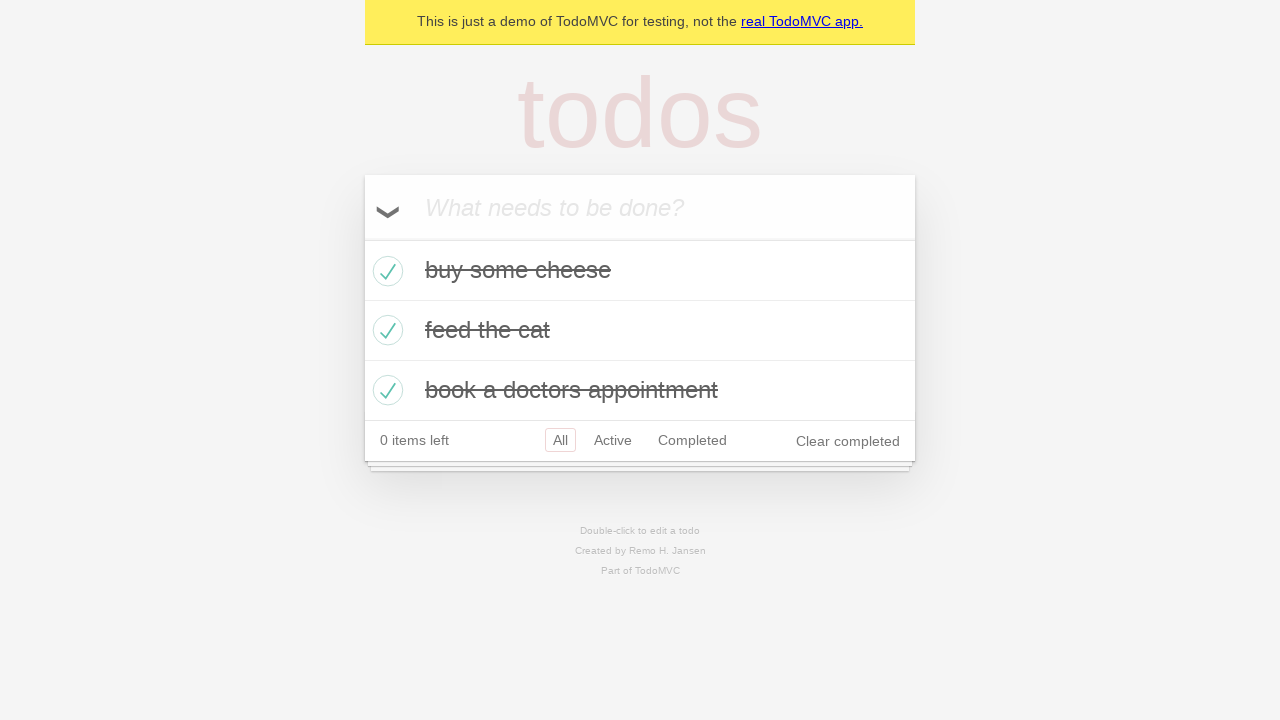

Unchecked the first todo item at (385, 271) on internal:testid=[data-testid="todo-item"s] >> nth=0 >> internal:role=checkbox
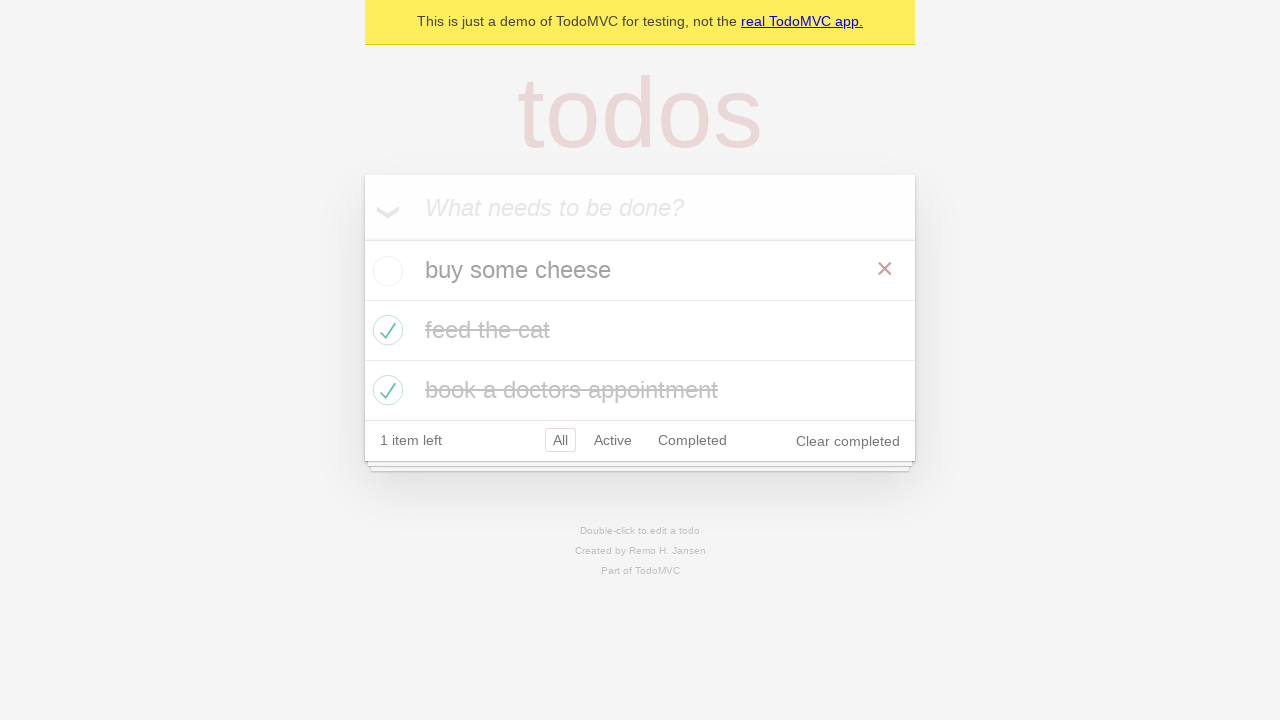

Checked the first todo item again at (385, 271) on internal:testid=[data-testid="todo-item"s] >> nth=0 >> internal:role=checkbox
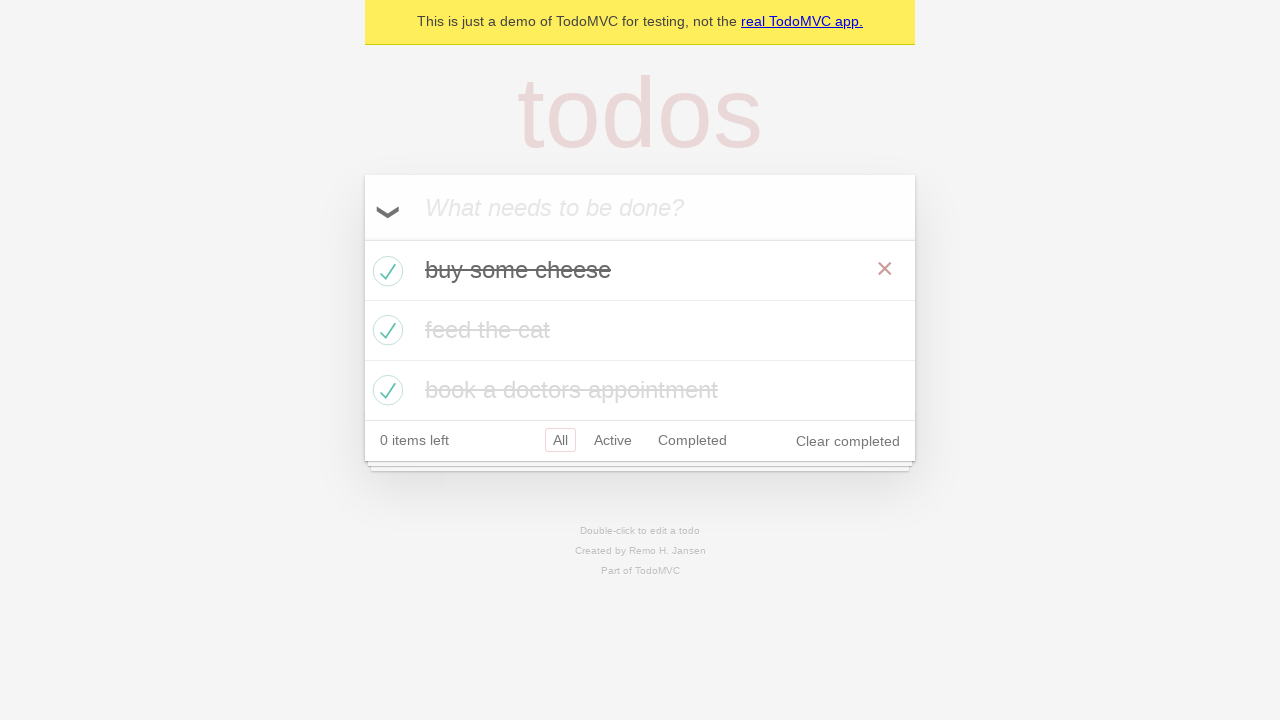

Waited for completed todo items to be visible
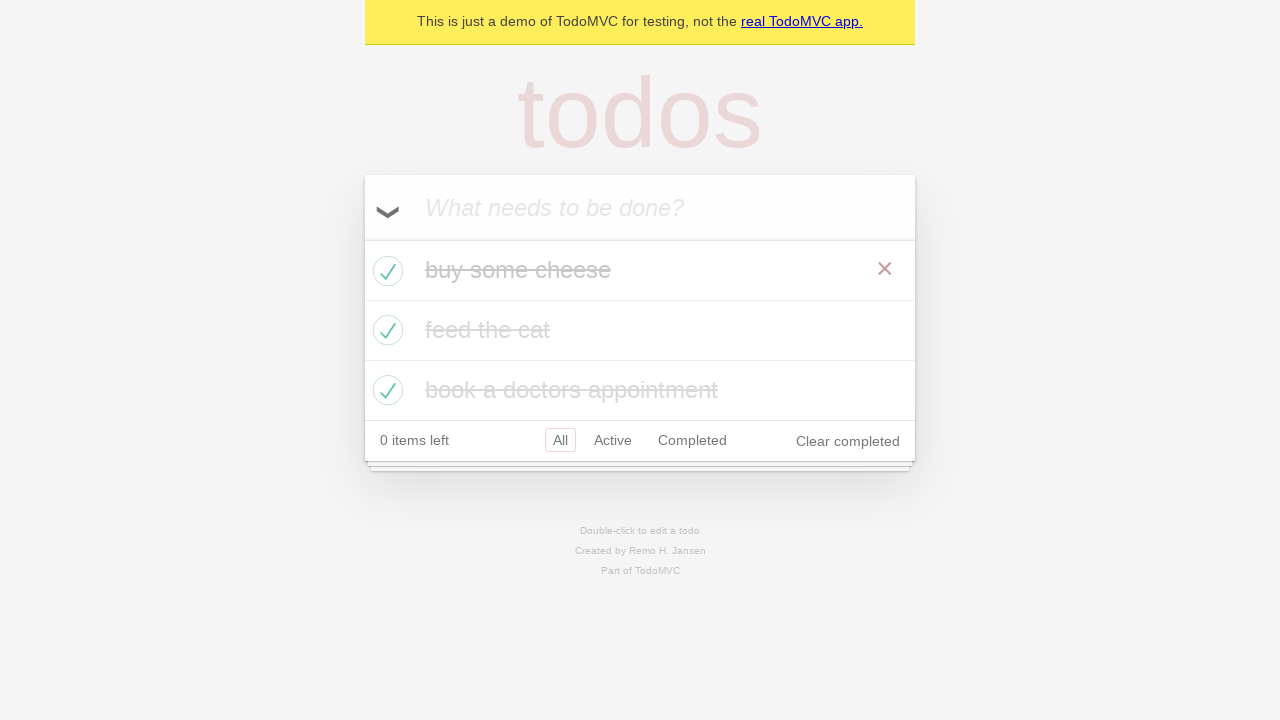

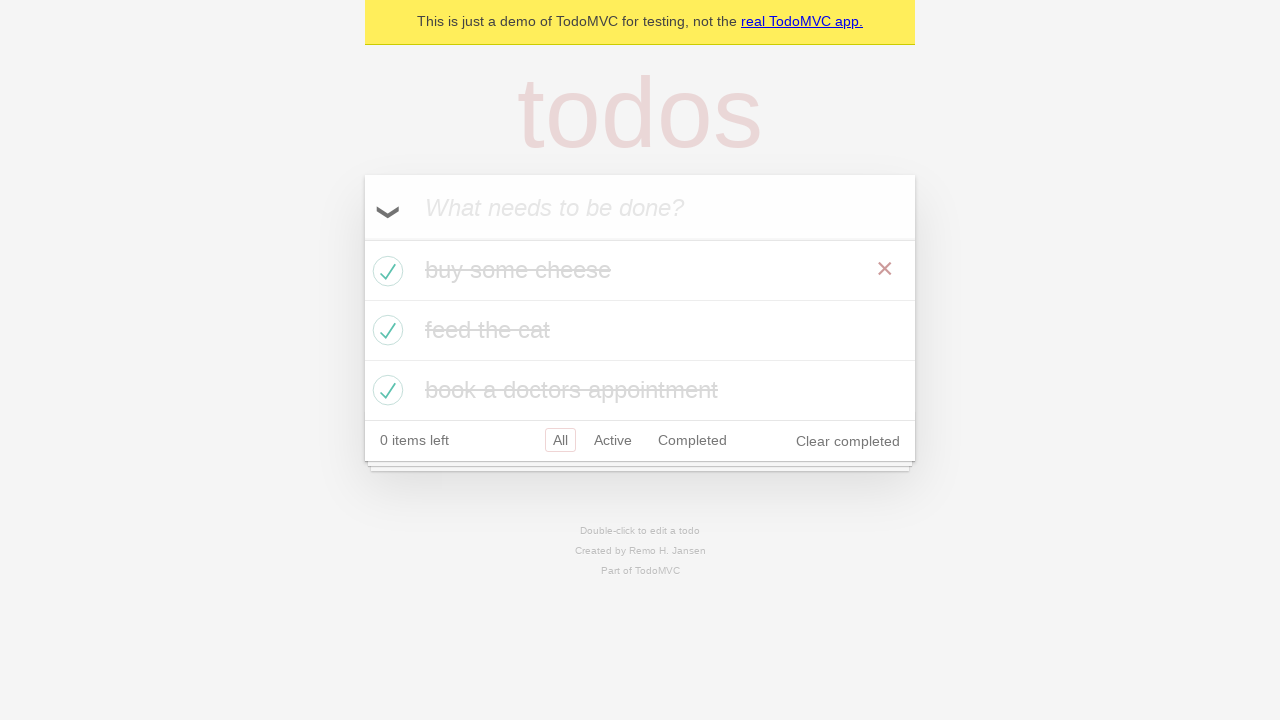